Tests browser zoom functionality by maximizing the window and then using keyboard shortcuts to zoom in twice and zoom out once.

Starting URL: https://www.bnt-soft.com

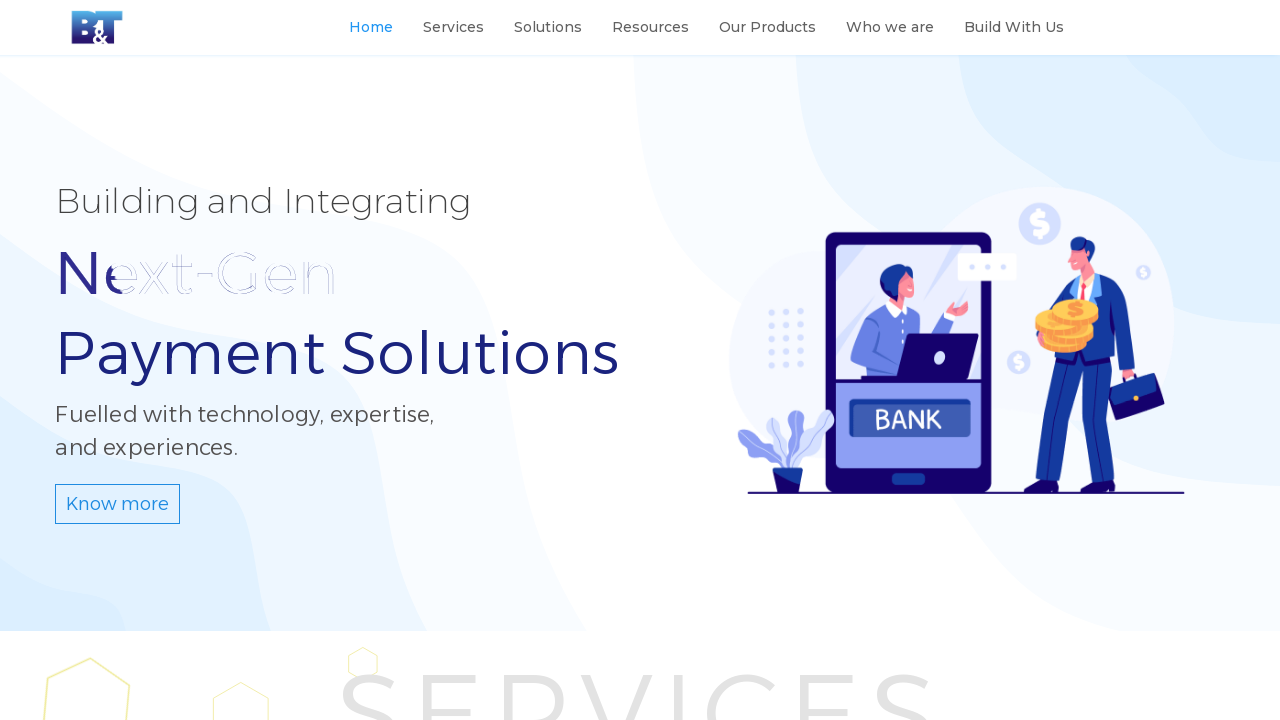

Set viewport size to 1920x1080
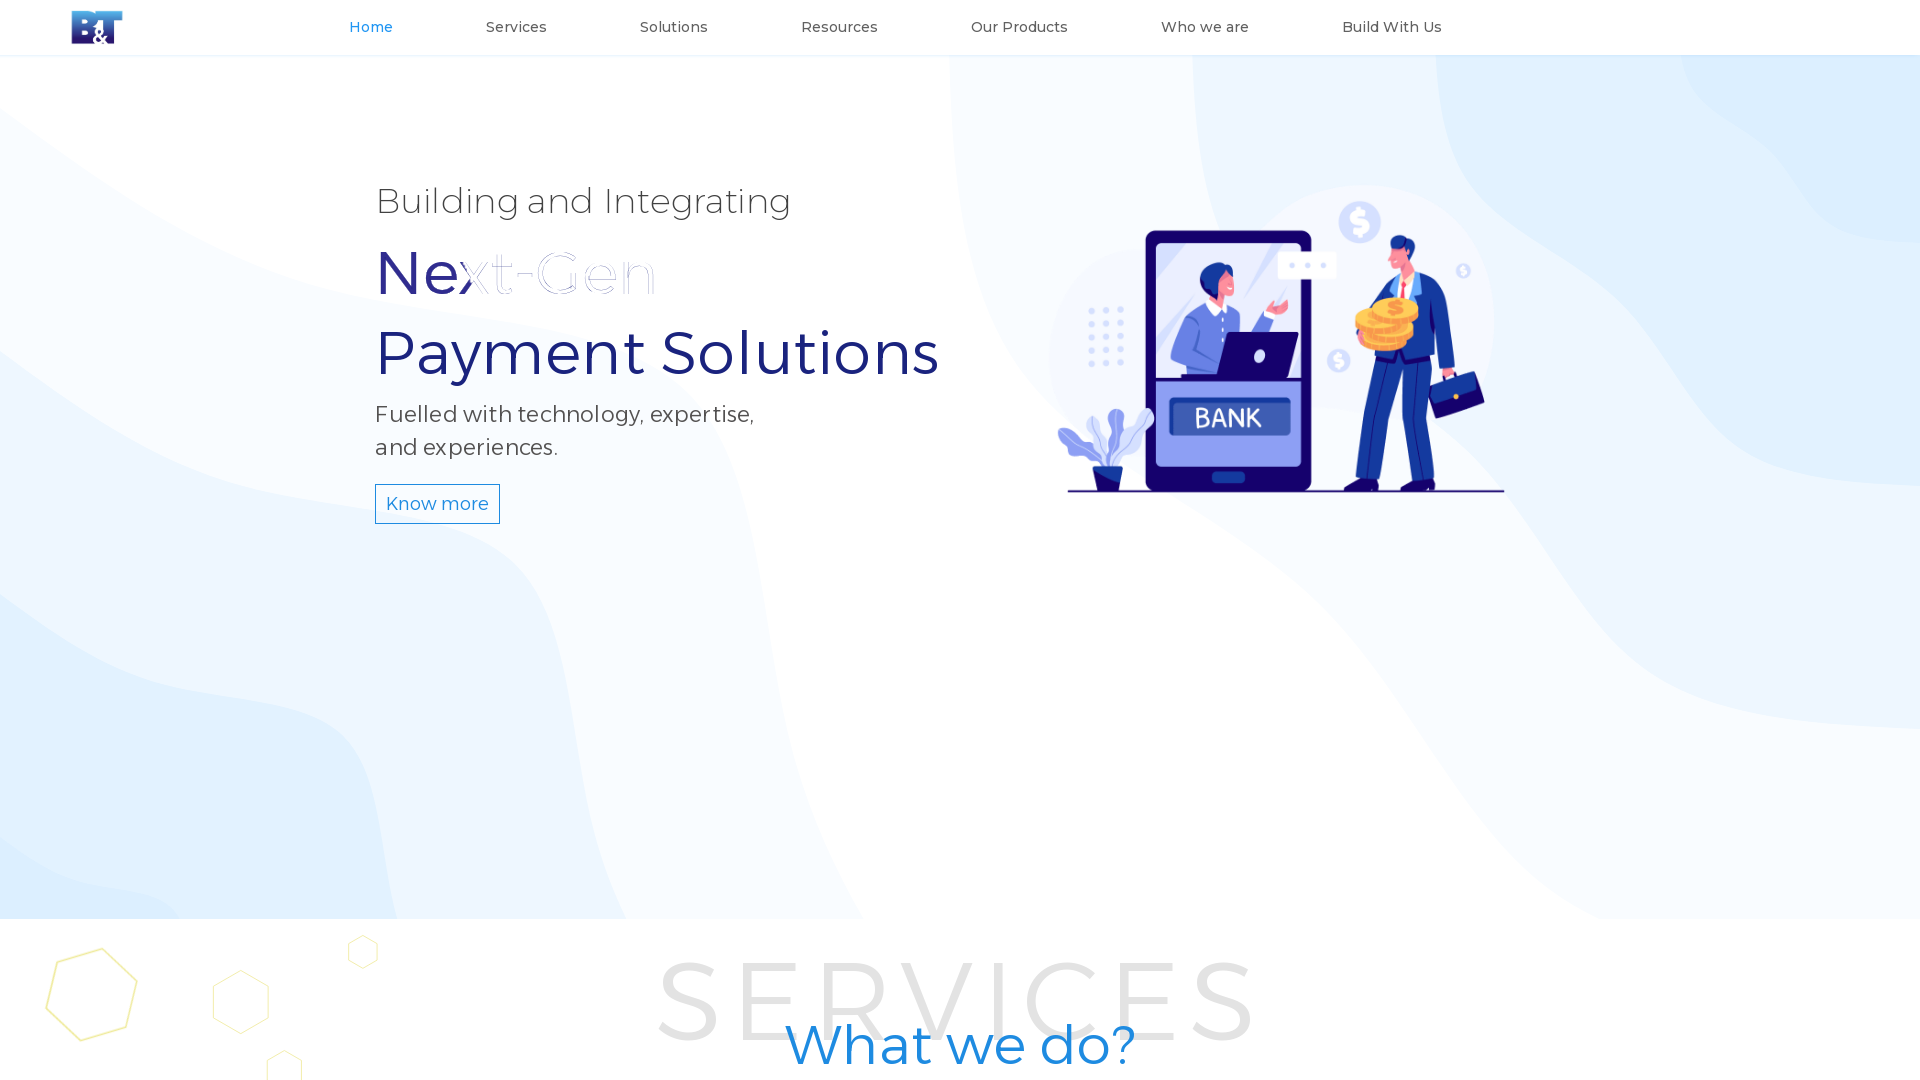

First zoom in using Ctrl++
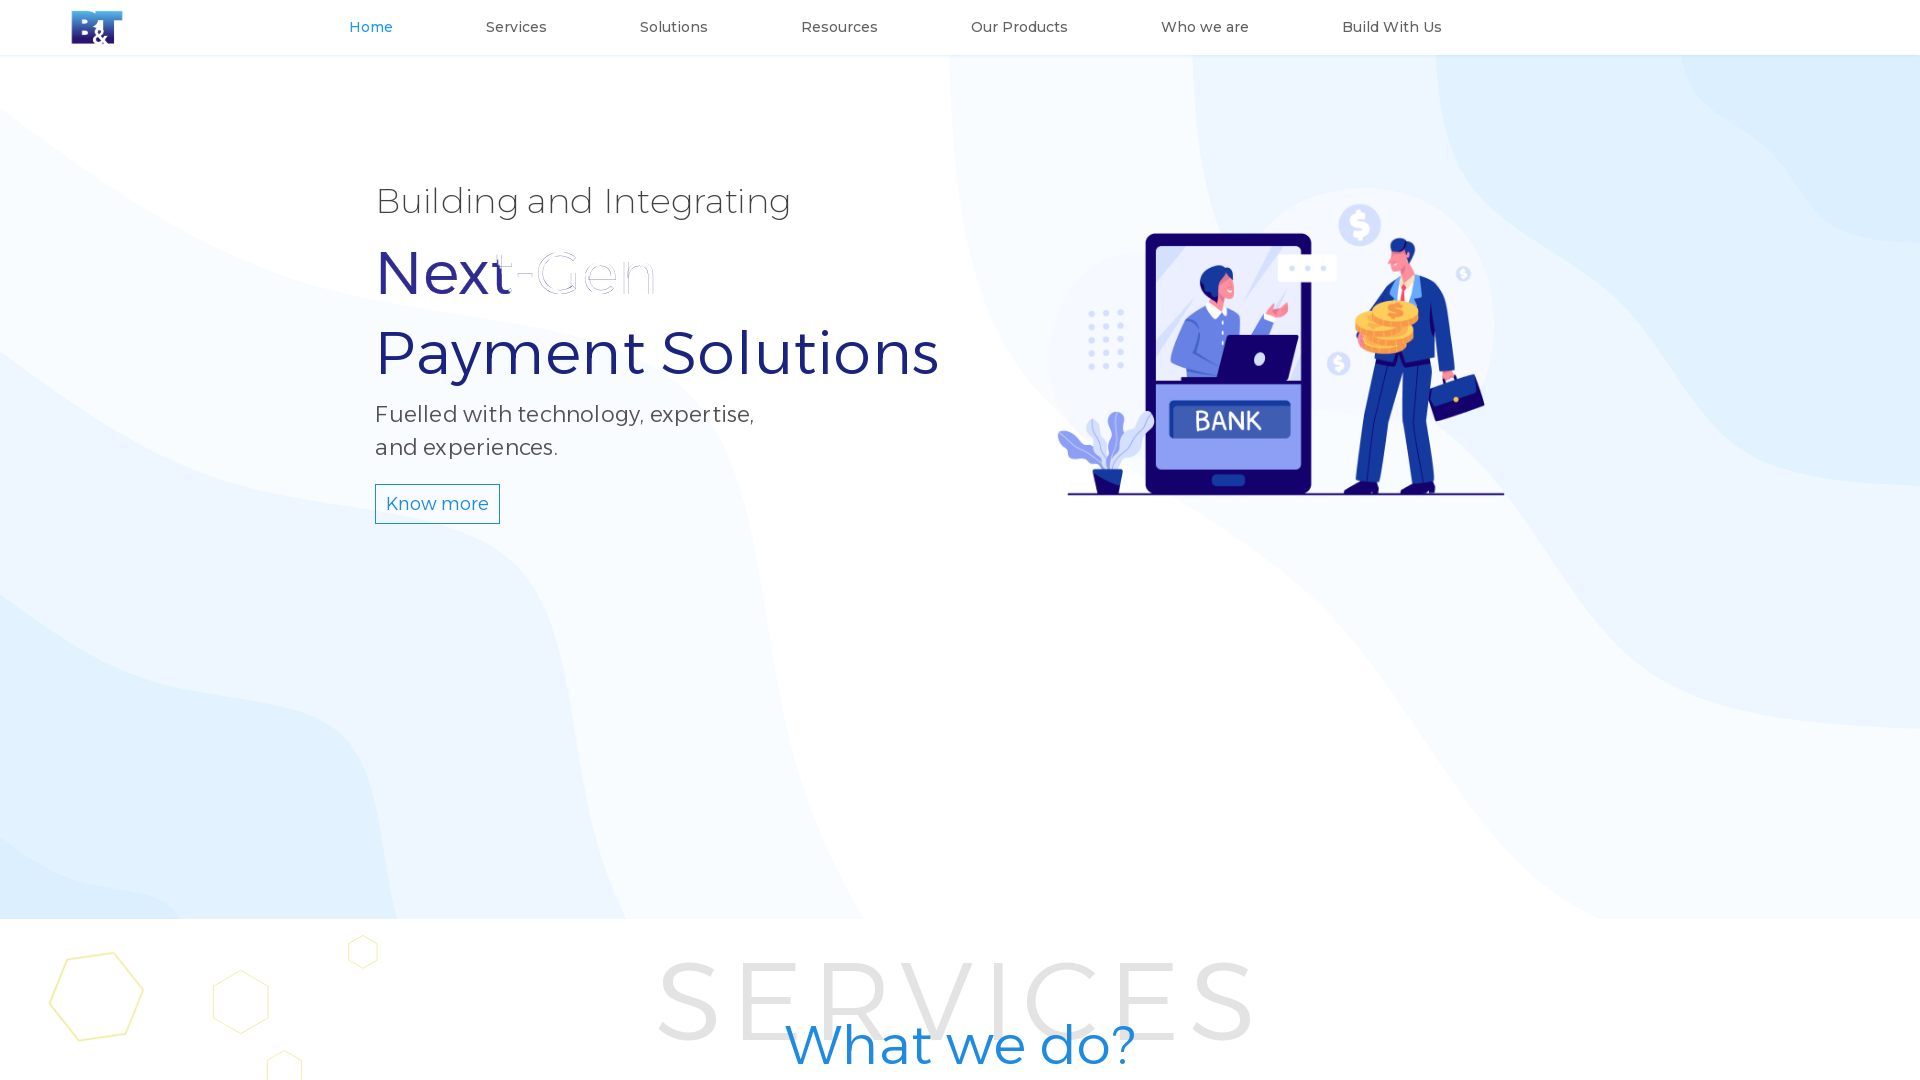

Second zoom in using Ctrl++
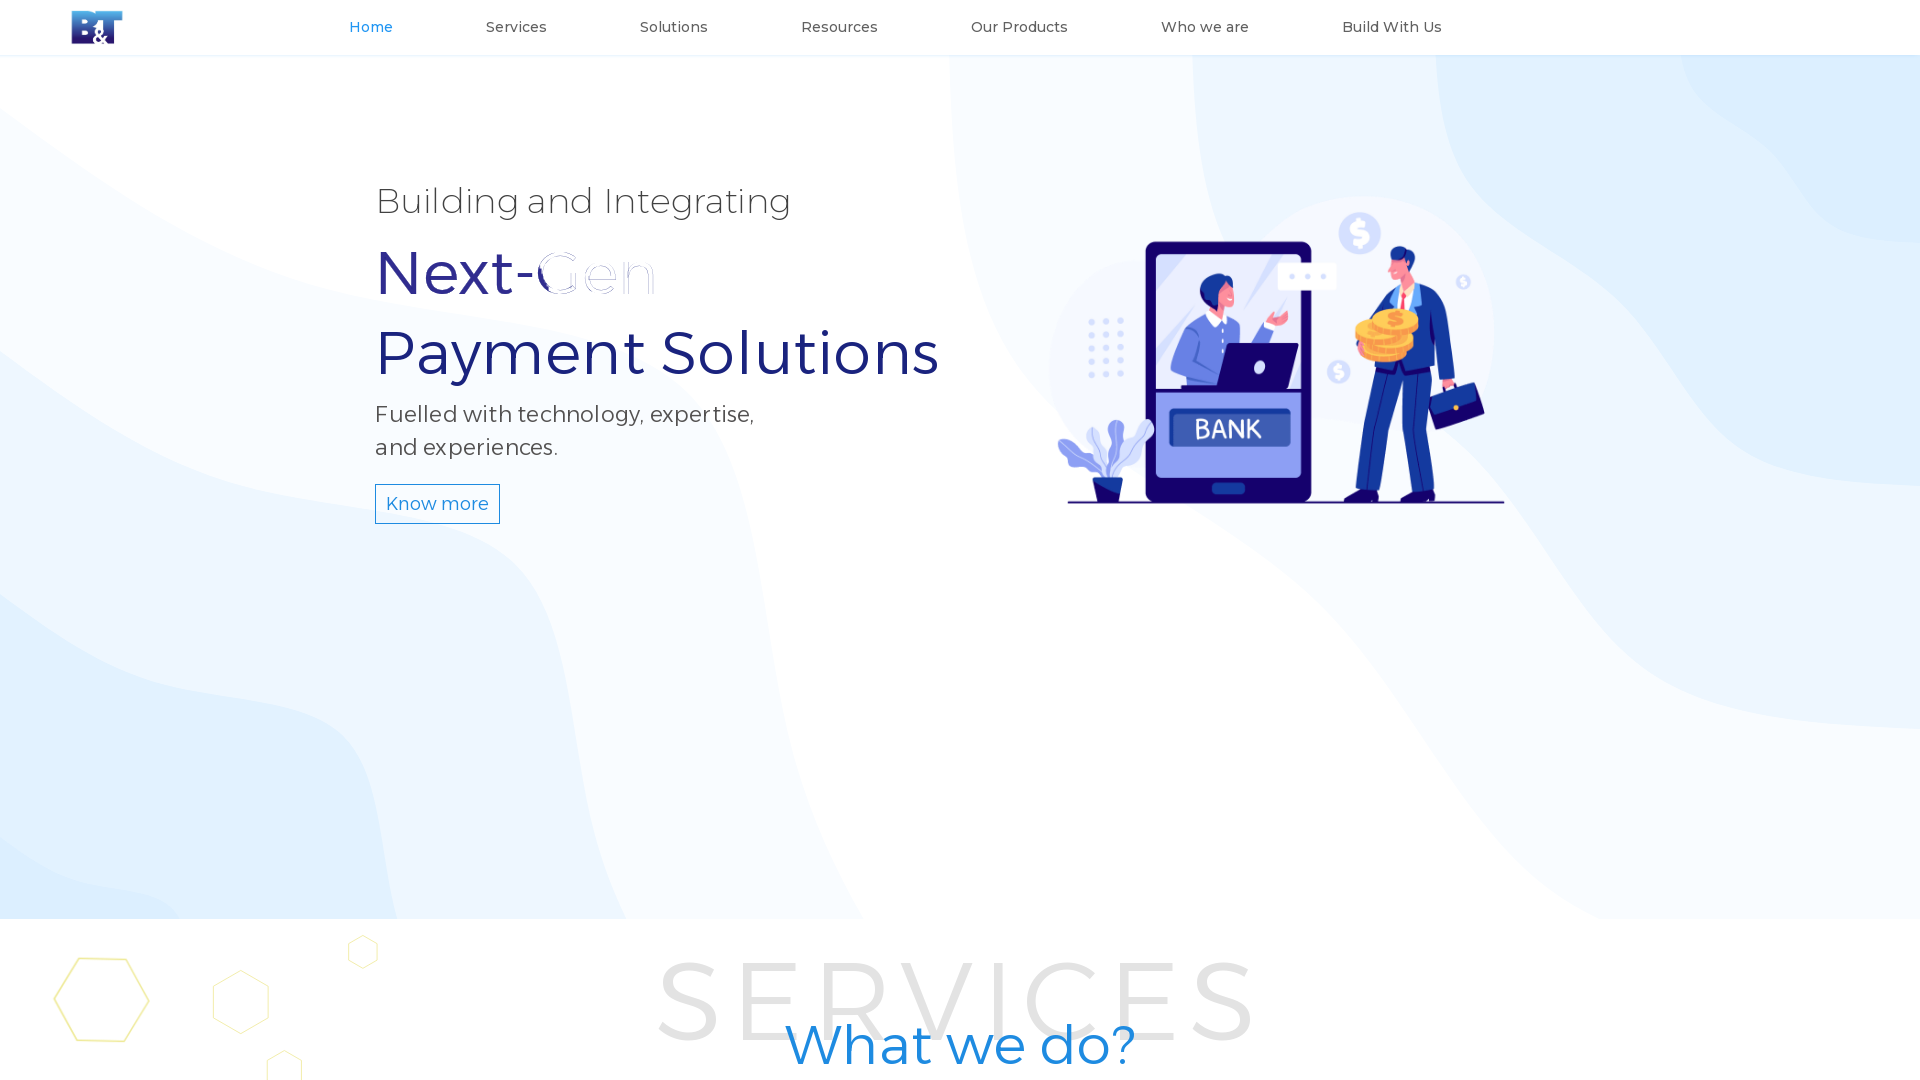

Zoom out using Ctrl+-
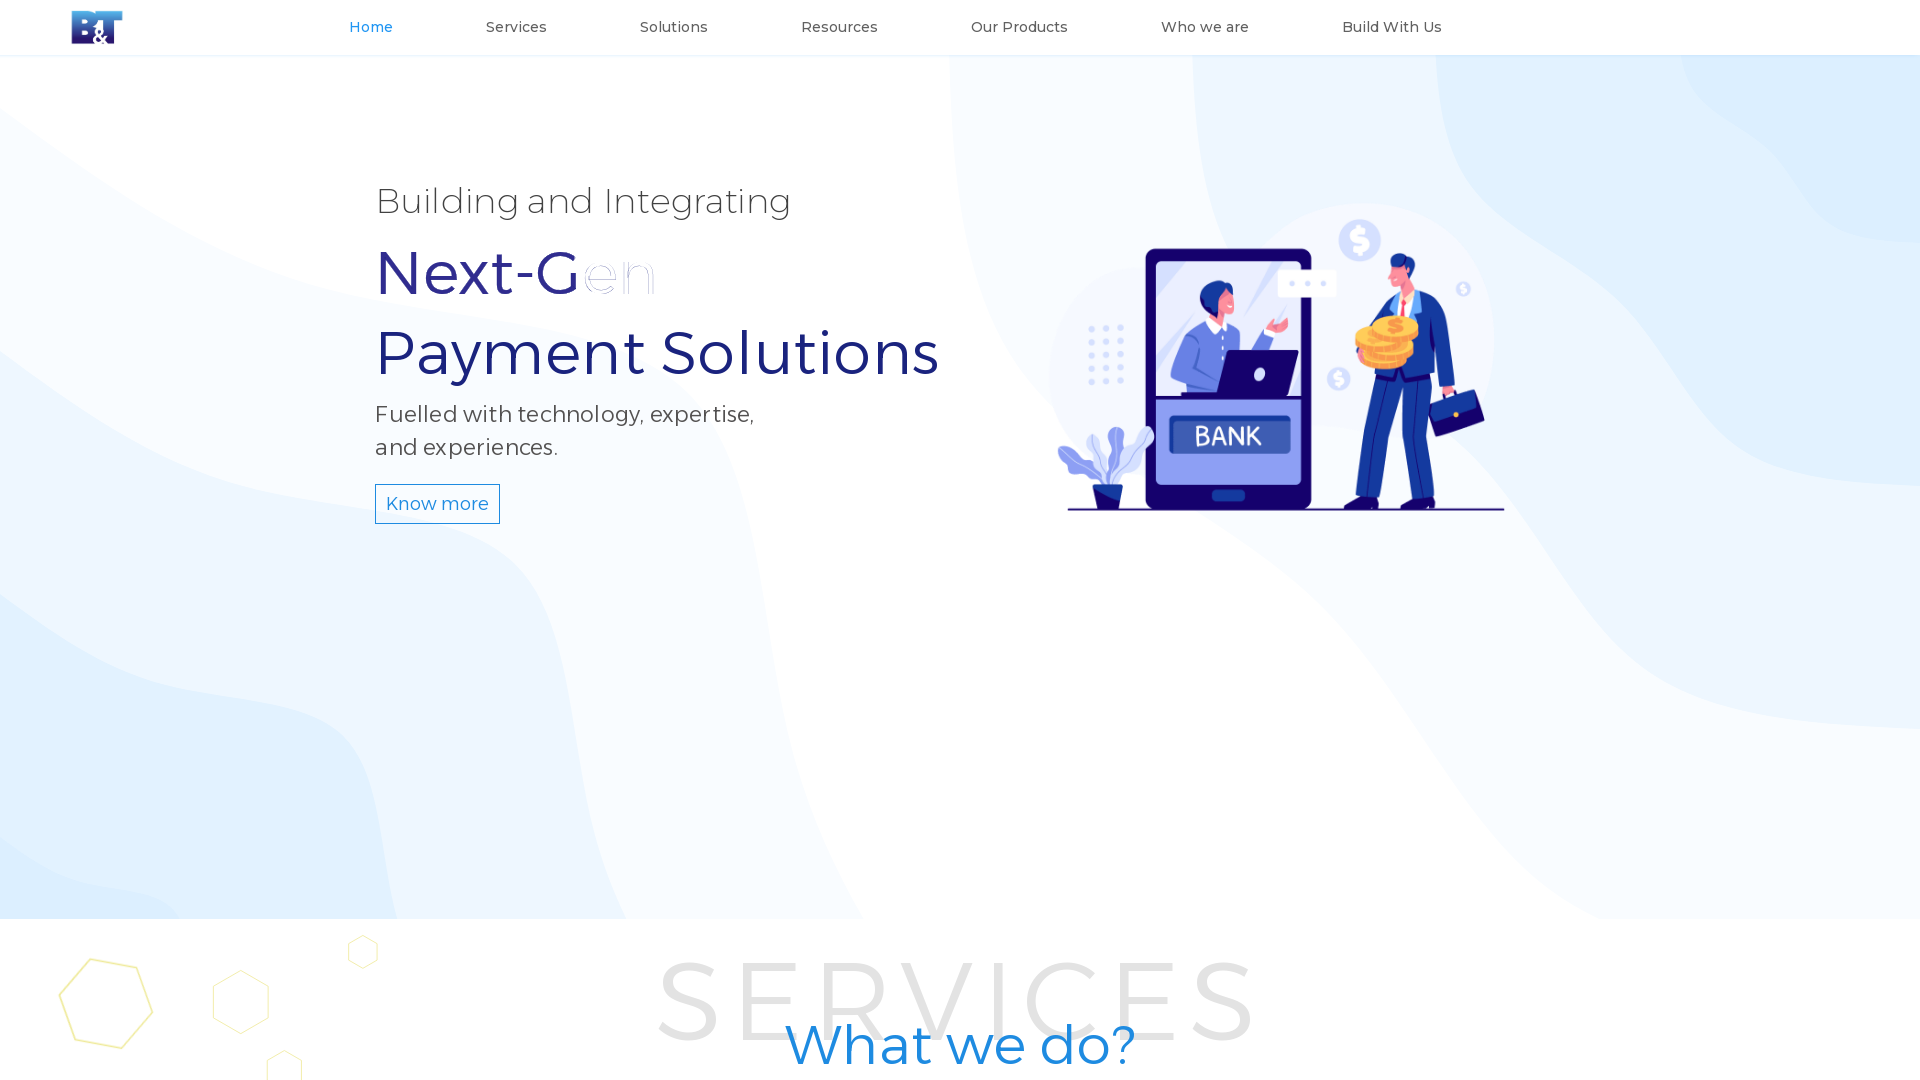

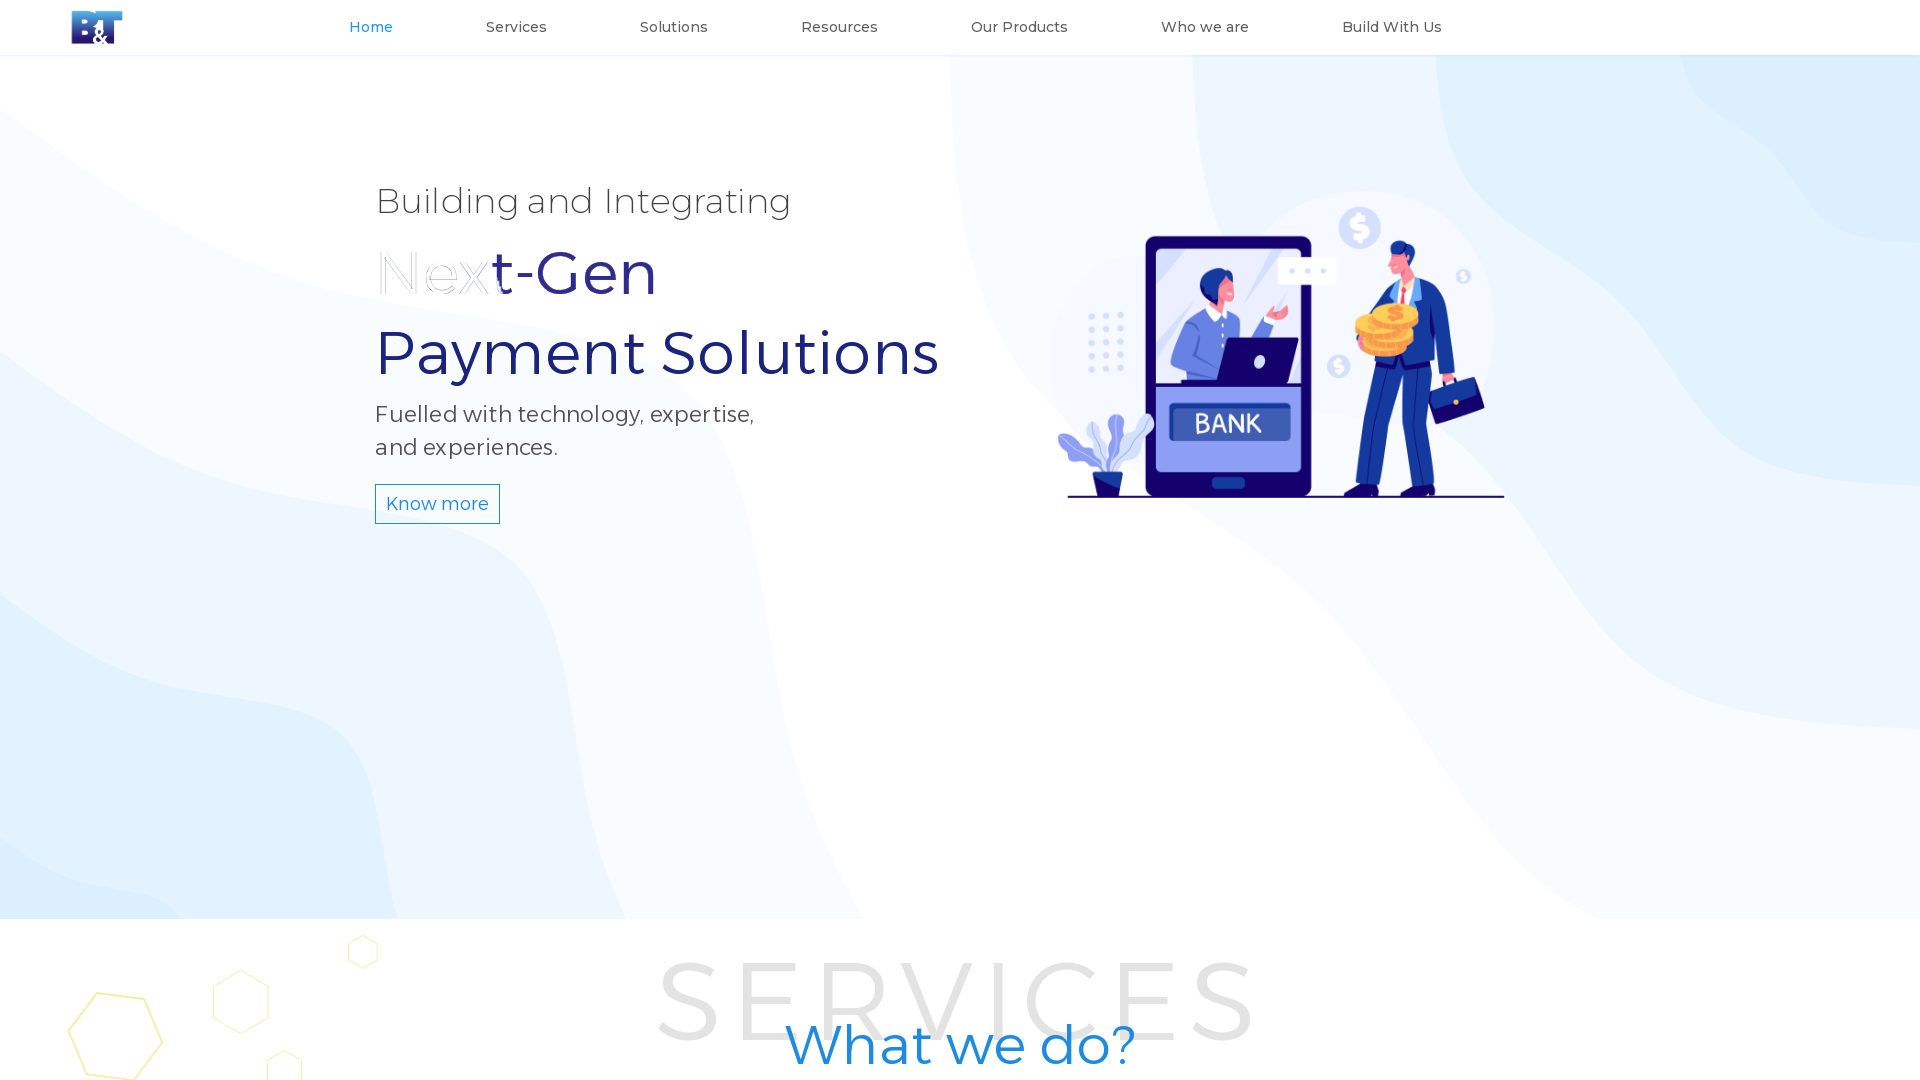